Tests checkbox interactions by checking and unchecking checkboxes on the Checkboxes page

Starting URL: https://the-internet.herokuapp.com

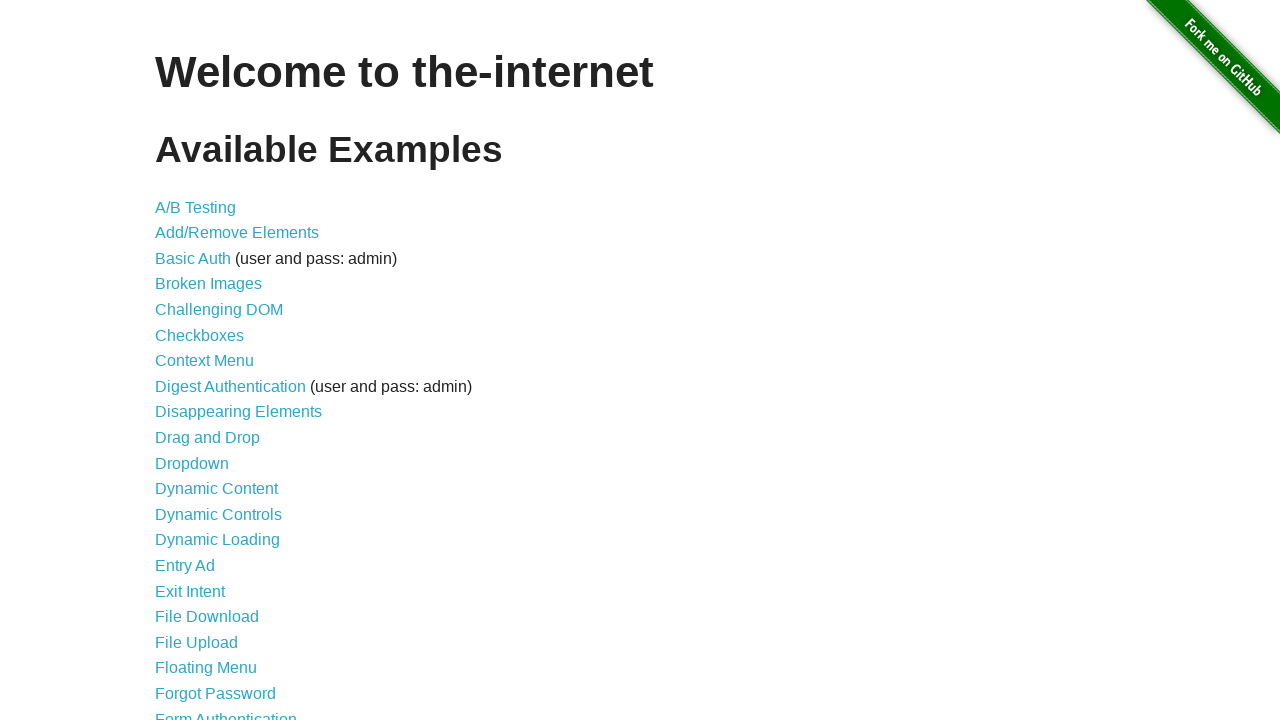

Clicked Checkboxes link to navigate to Checkboxes page at (200, 335) on internal:role=link[name="Checkboxes"i]
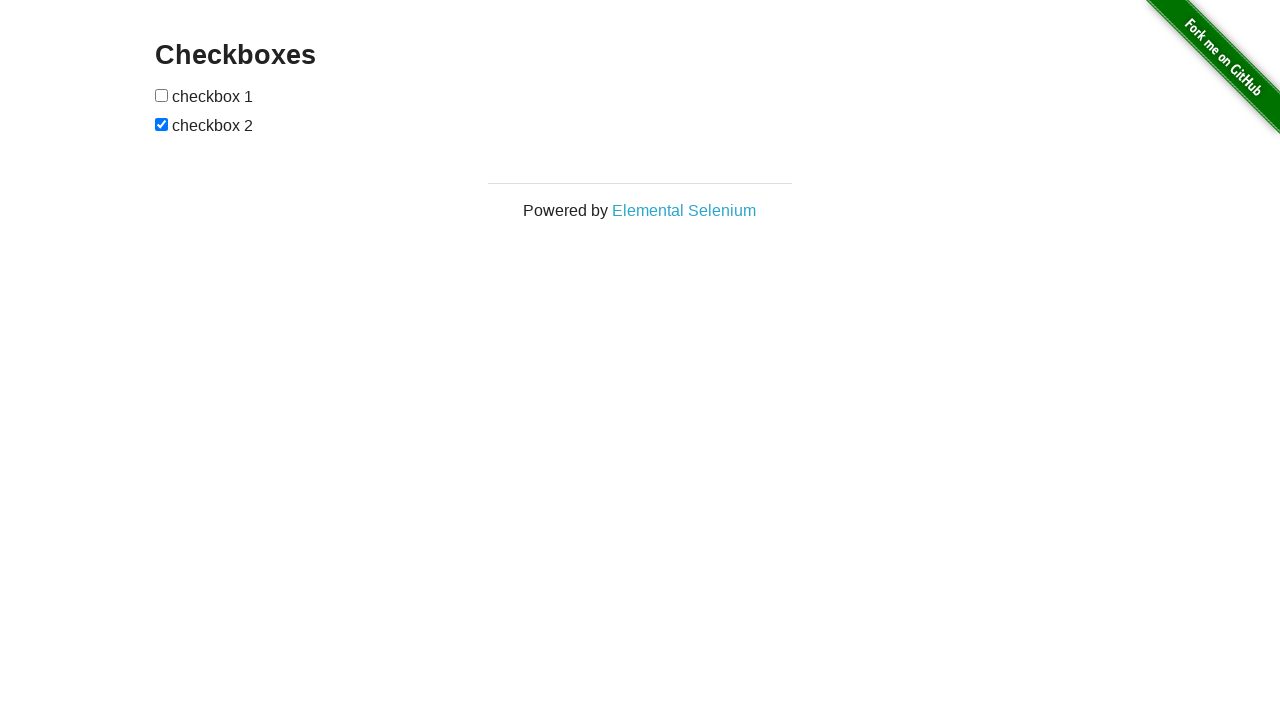

Checkboxes container loaded
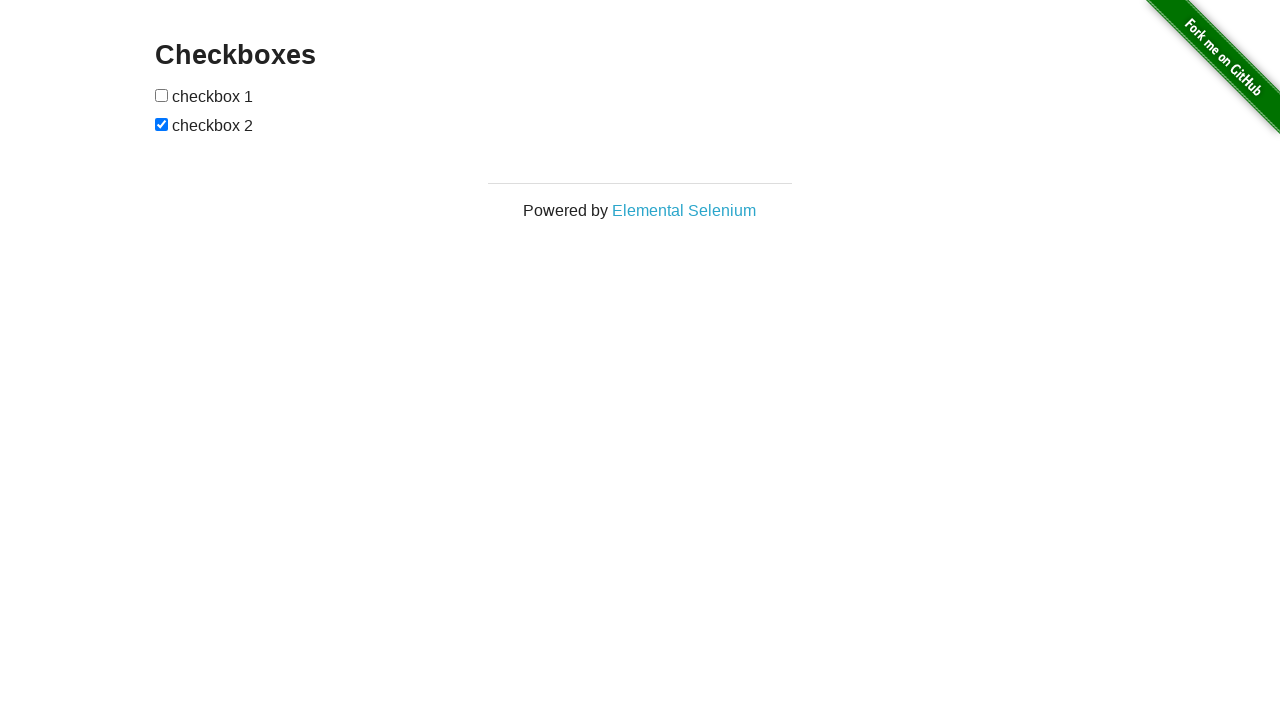

Checked first checkbox at (162, 95) on input[type="checkbox"] >> nth=0
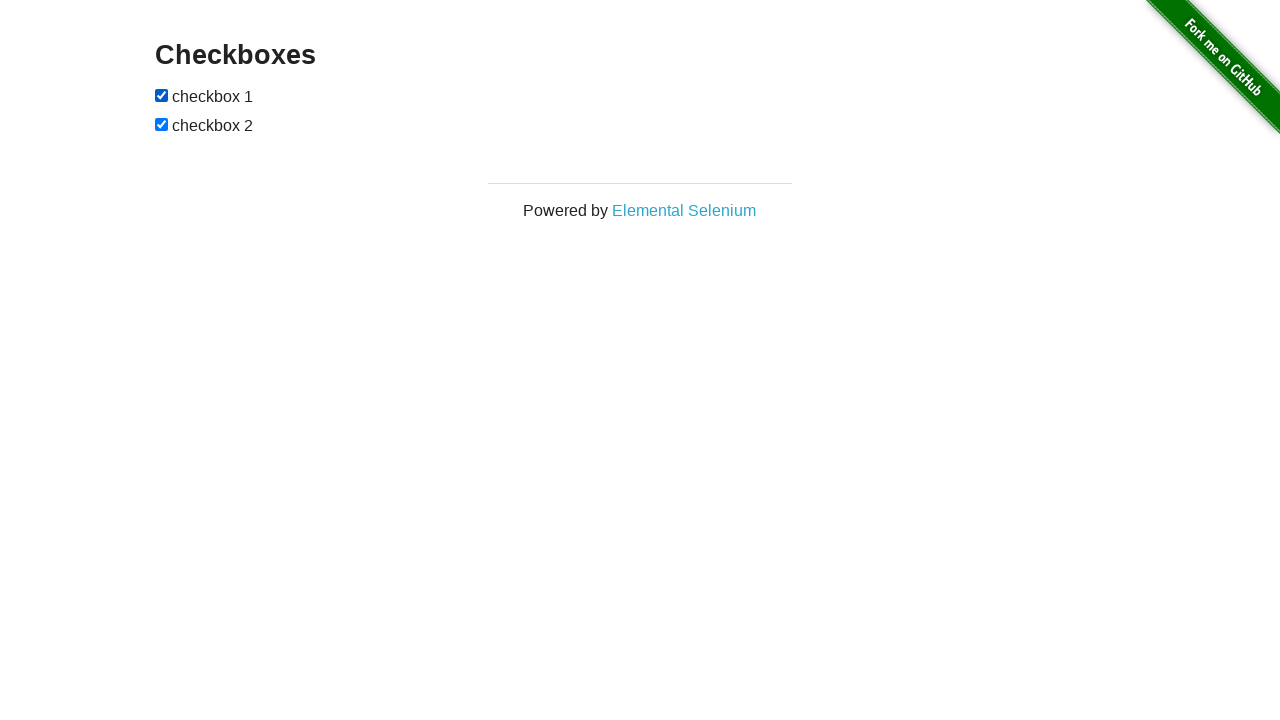

Unchecked second checkbox at (162, 124) on input[type="checkbox"] >> nth=1
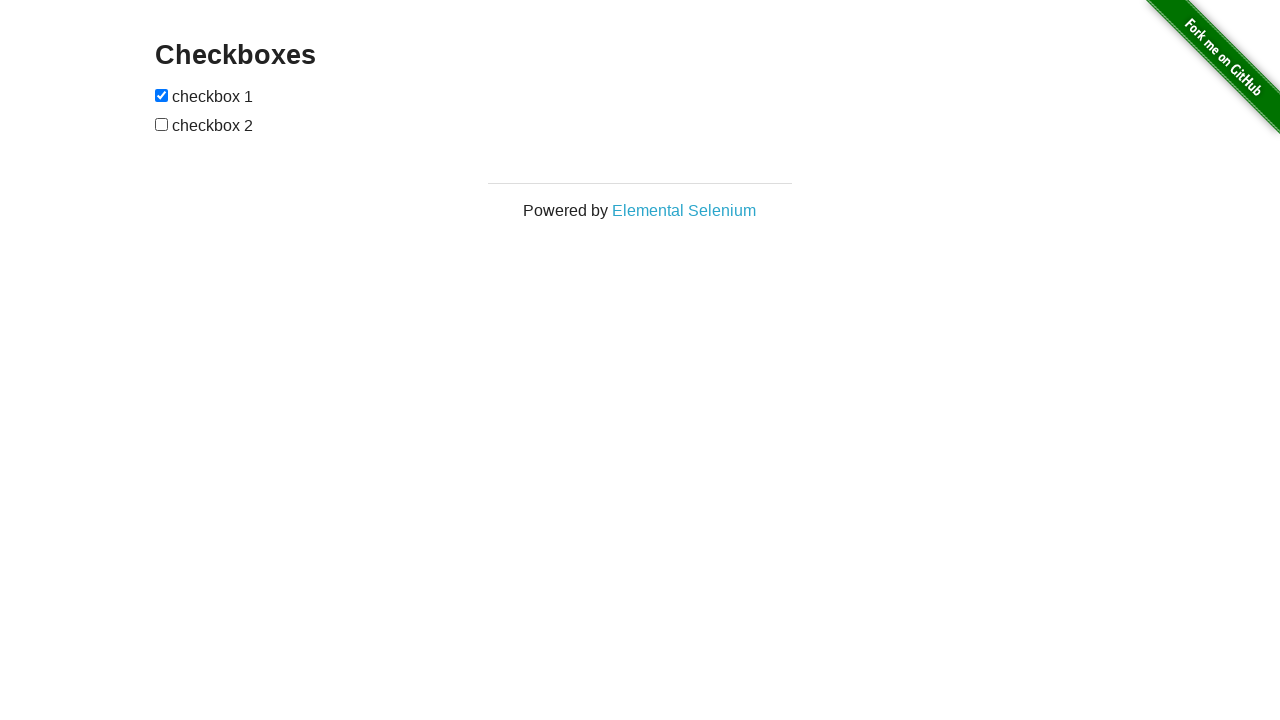

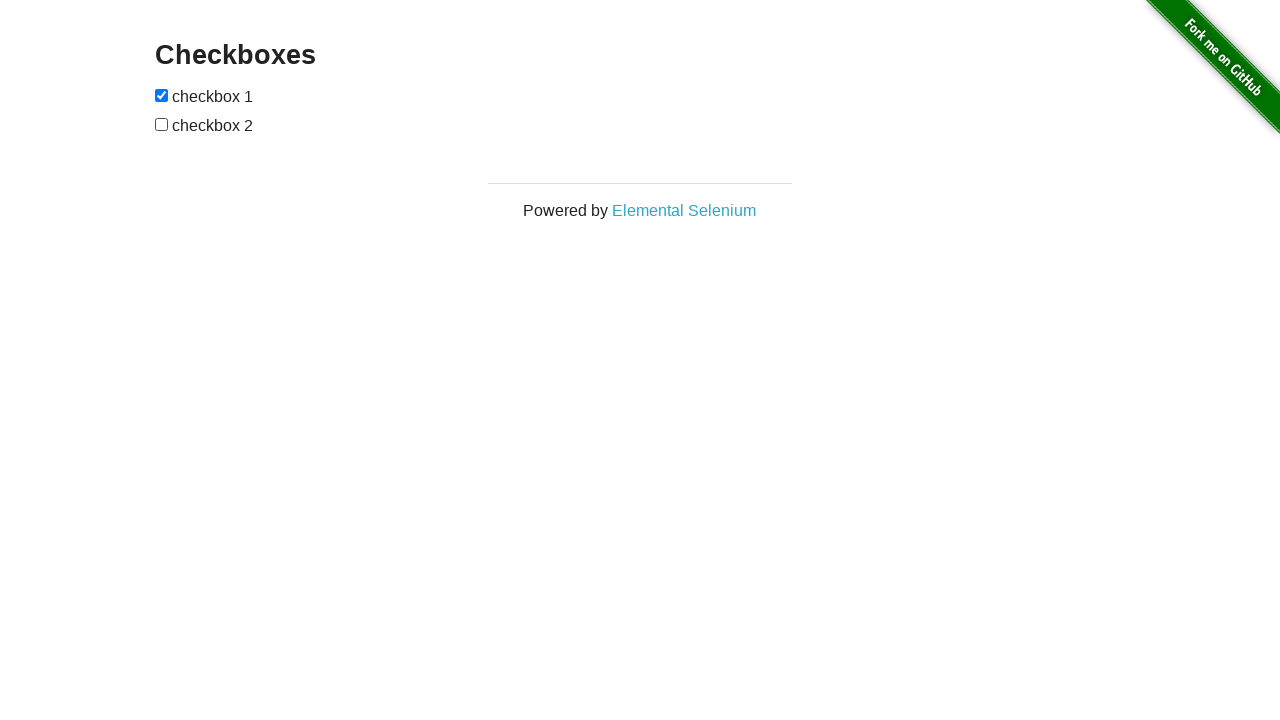